Tests drag and drop functionality by moving element A to container B, verifying the swap, then moving it back to container A and verifying elements return to original positions.

Starting URL: https://the-internet.herokuapp.com/drag_and_drop

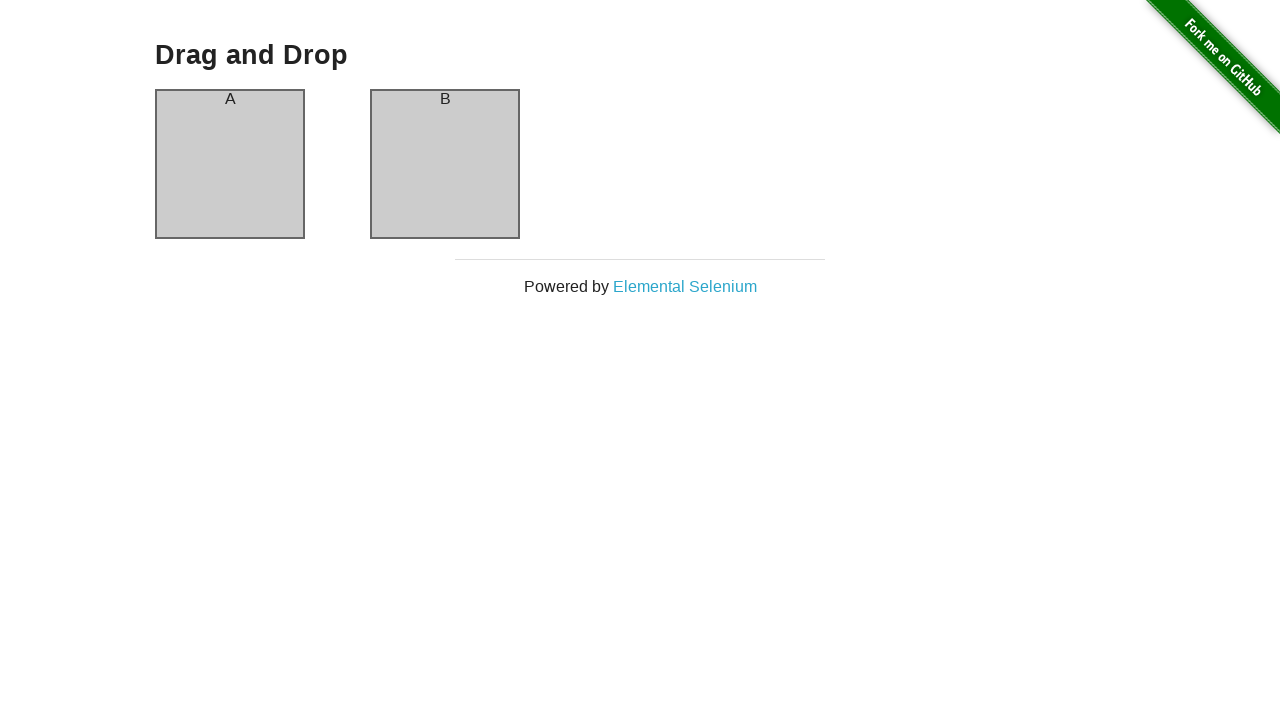

Waited for drag and drop page to load - content header visible
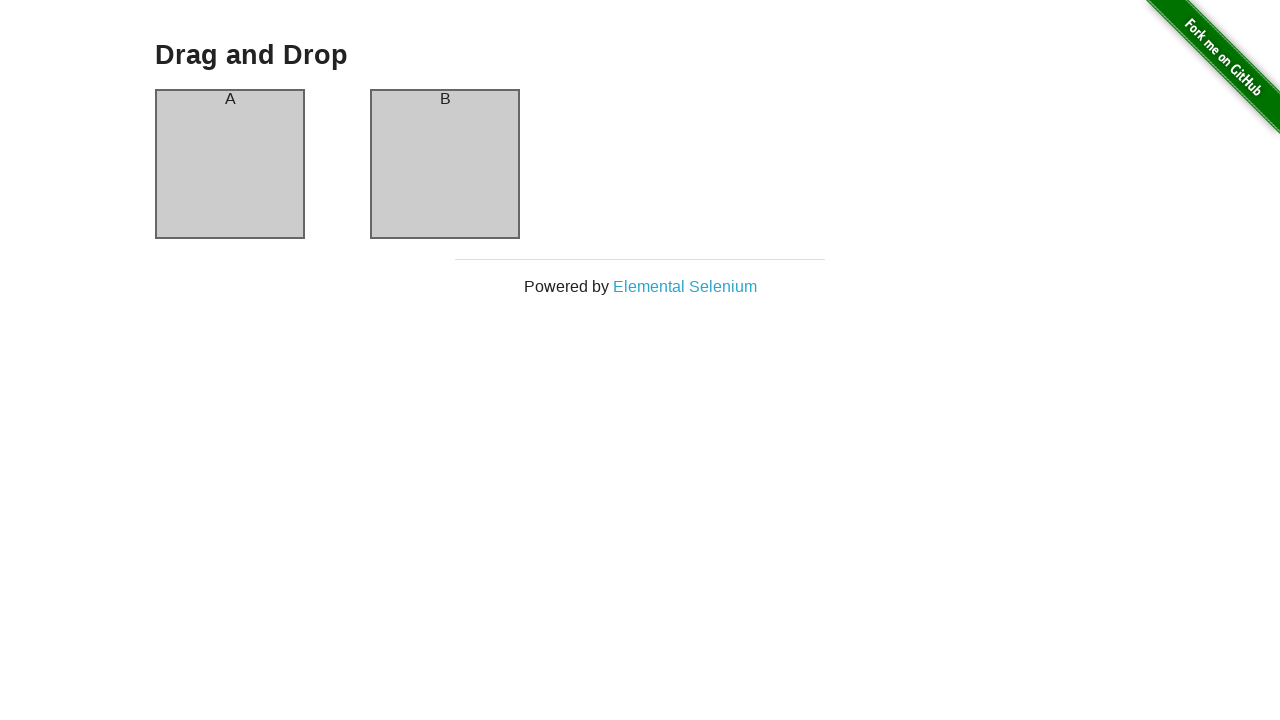

Verified column A header is present in initial state
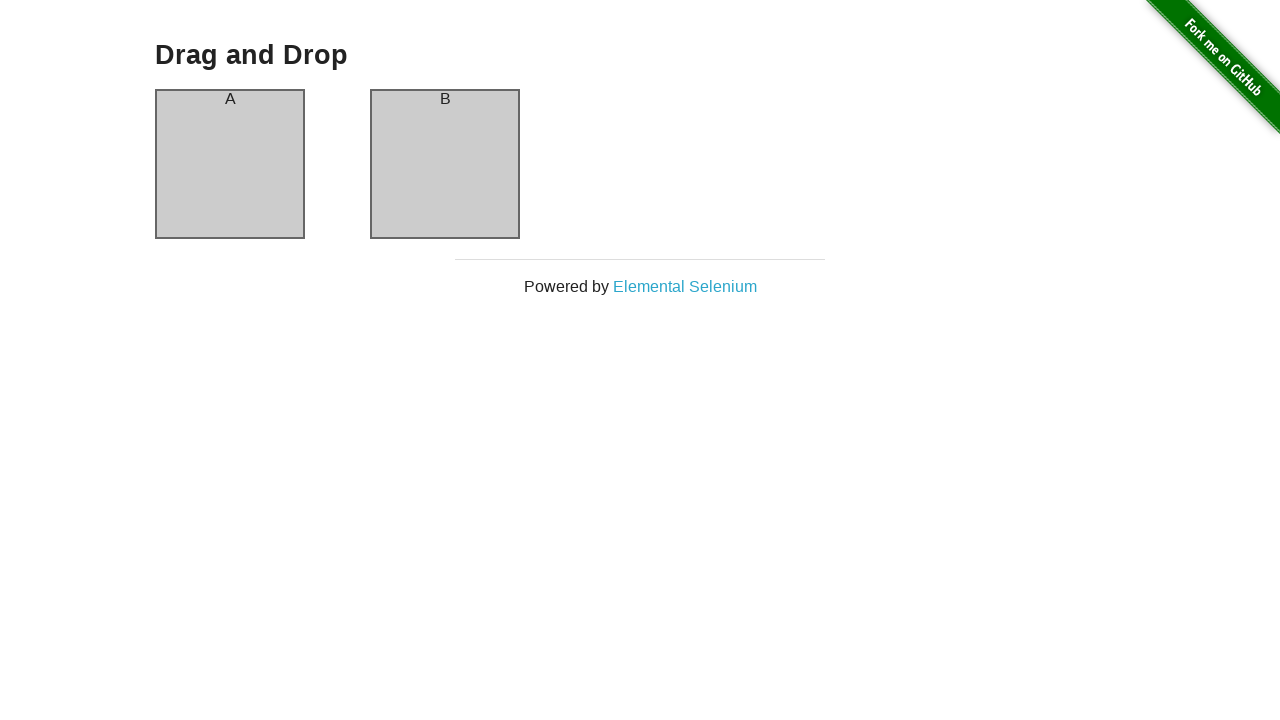

Verified column B header is present in initial state
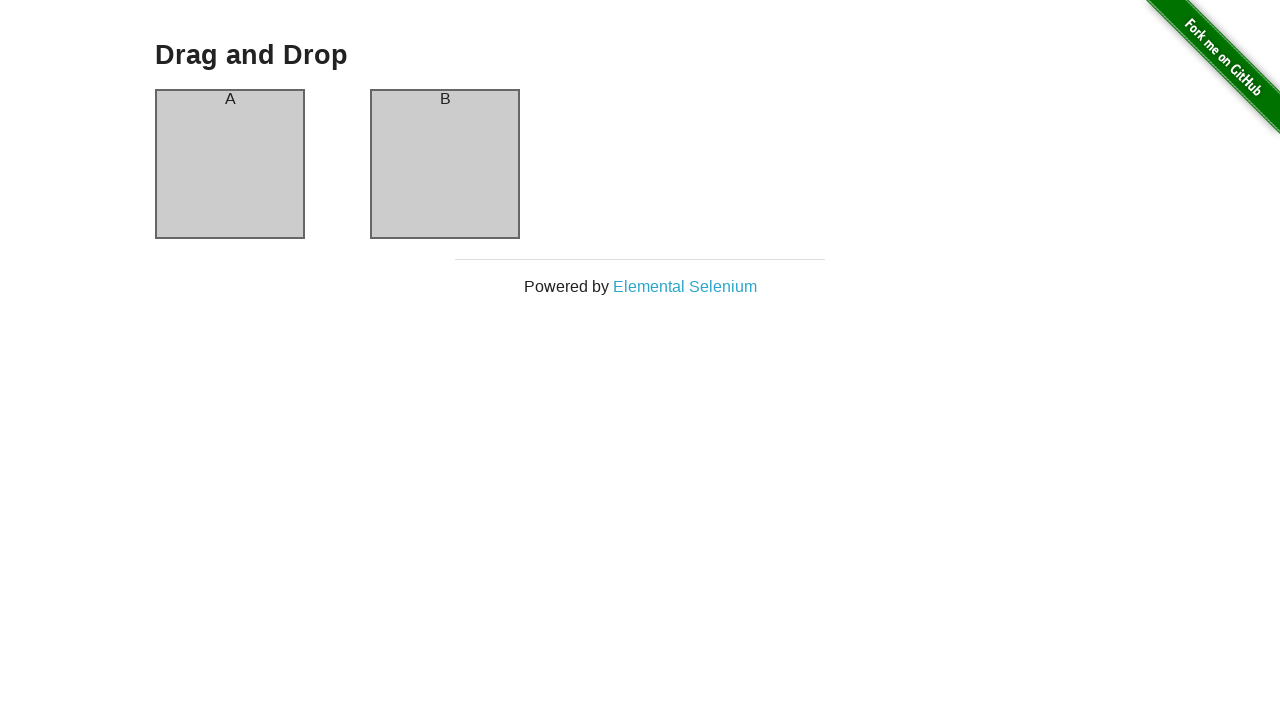

Dragged element A from column A to column B at (445, 164)
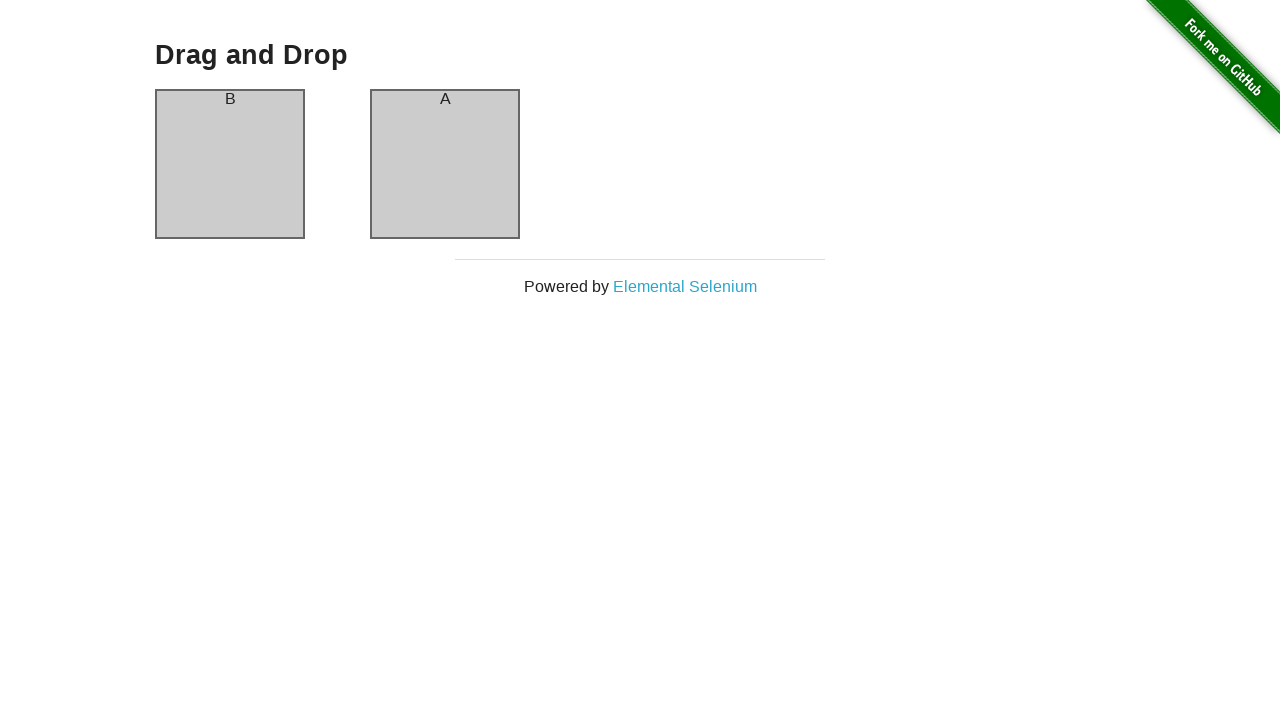

Waited 500ms for drag and drop animation to complete
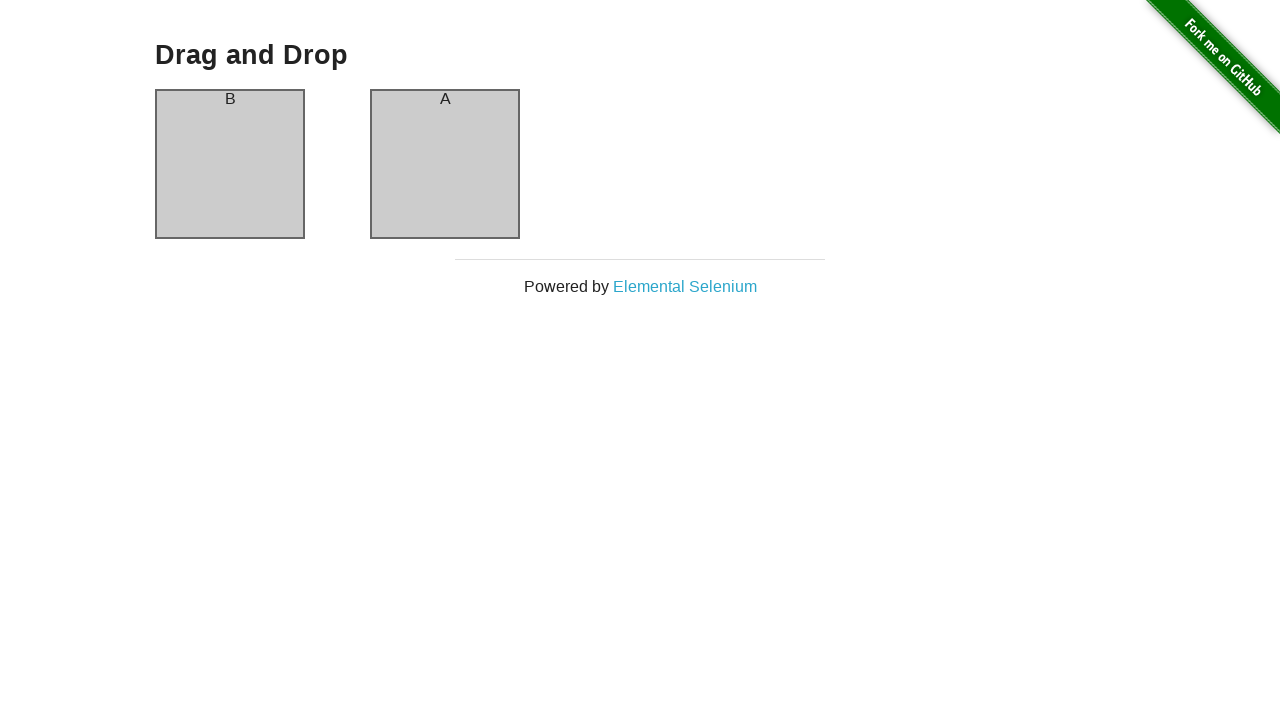

Dragged element A back from column B to column A at (230, 164)
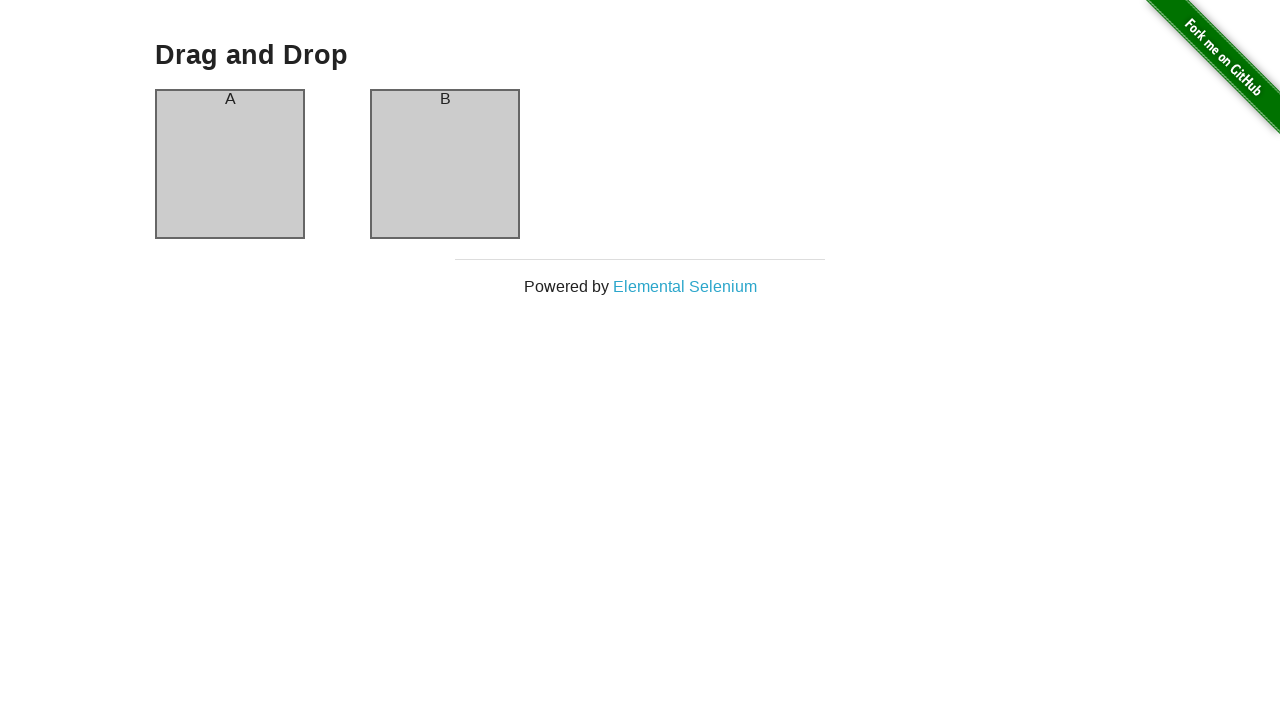

Waited 500ms for return drag and drop animation to complete
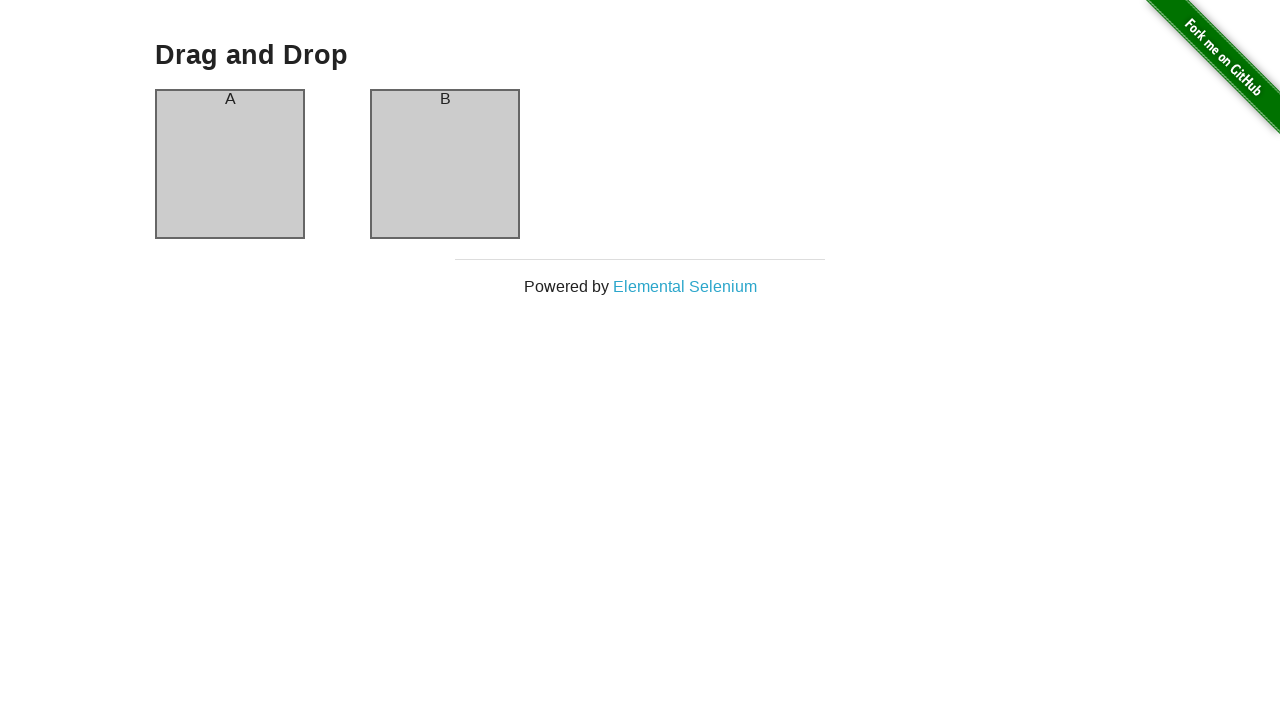

Verified column A header is present - element A returned to original position
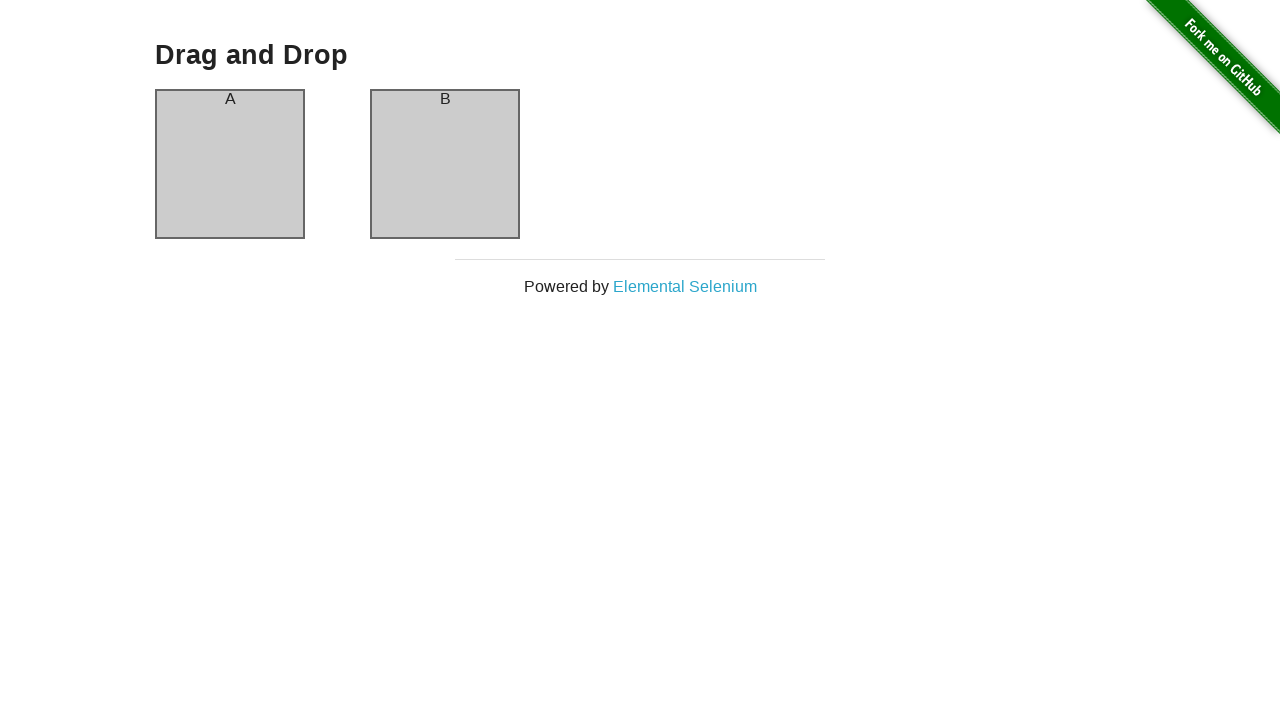

Verified column B header is present - elements back in original positions
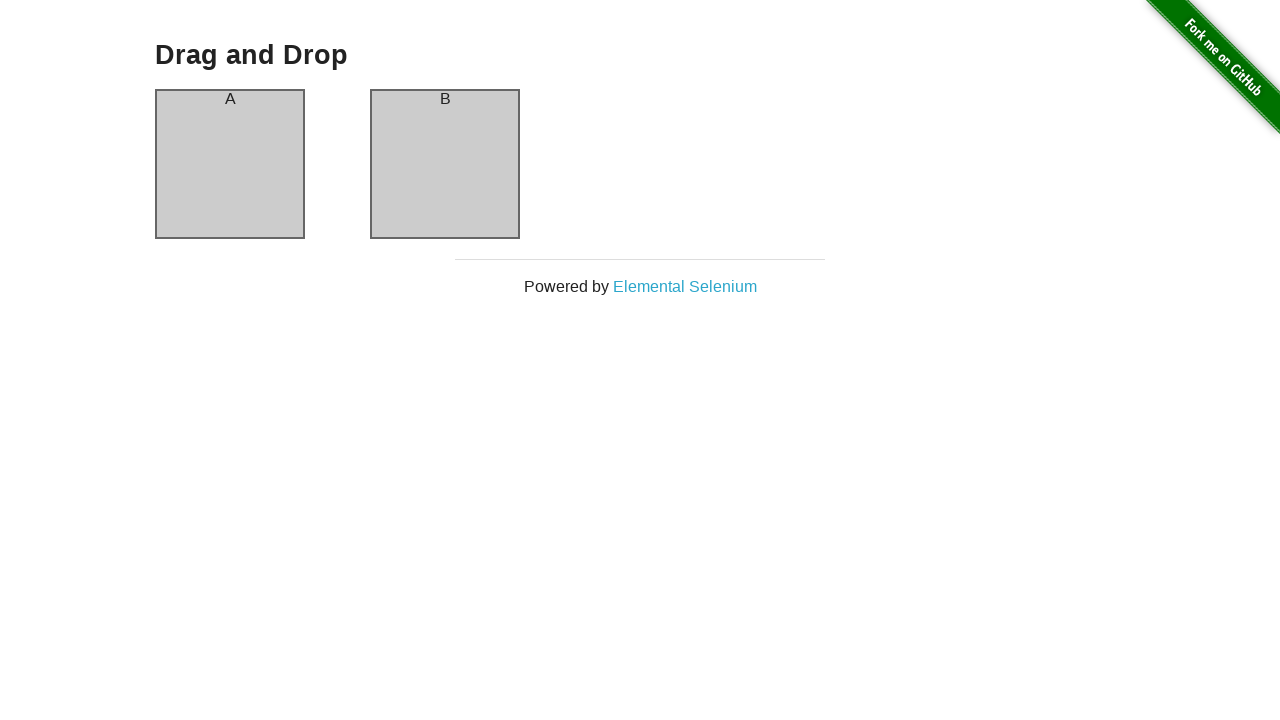

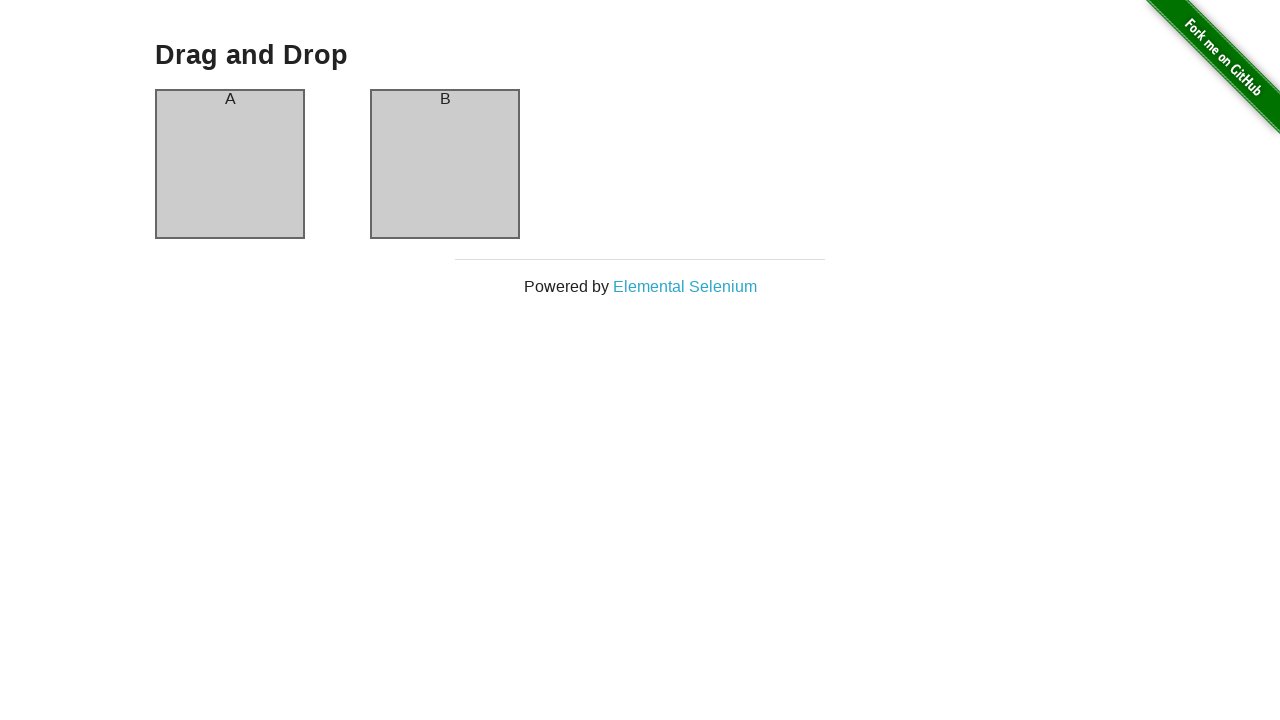